Tests a math exercise page by reading a value, calculating a logarithmic function, filling in the answer, checking checkboxes, and submitting the form

Starting URL: https://SunInJuly.github.io/execute_script.html

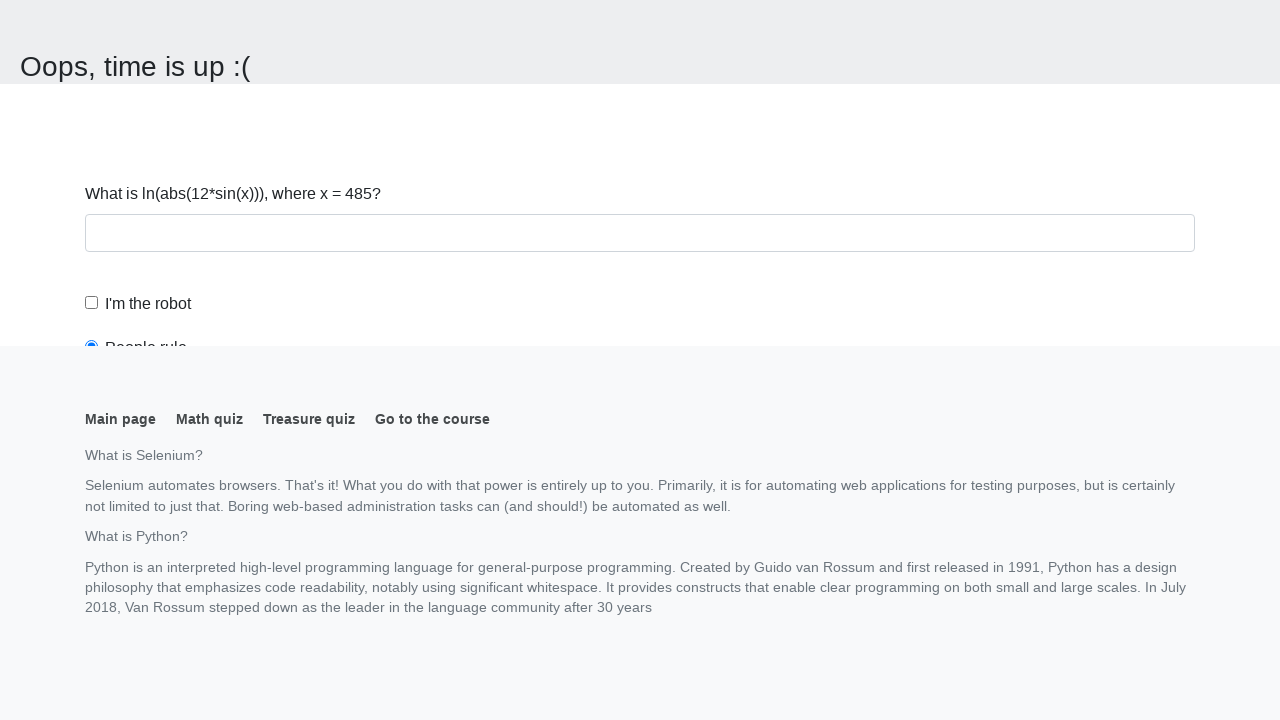

Navigated to math exercise page
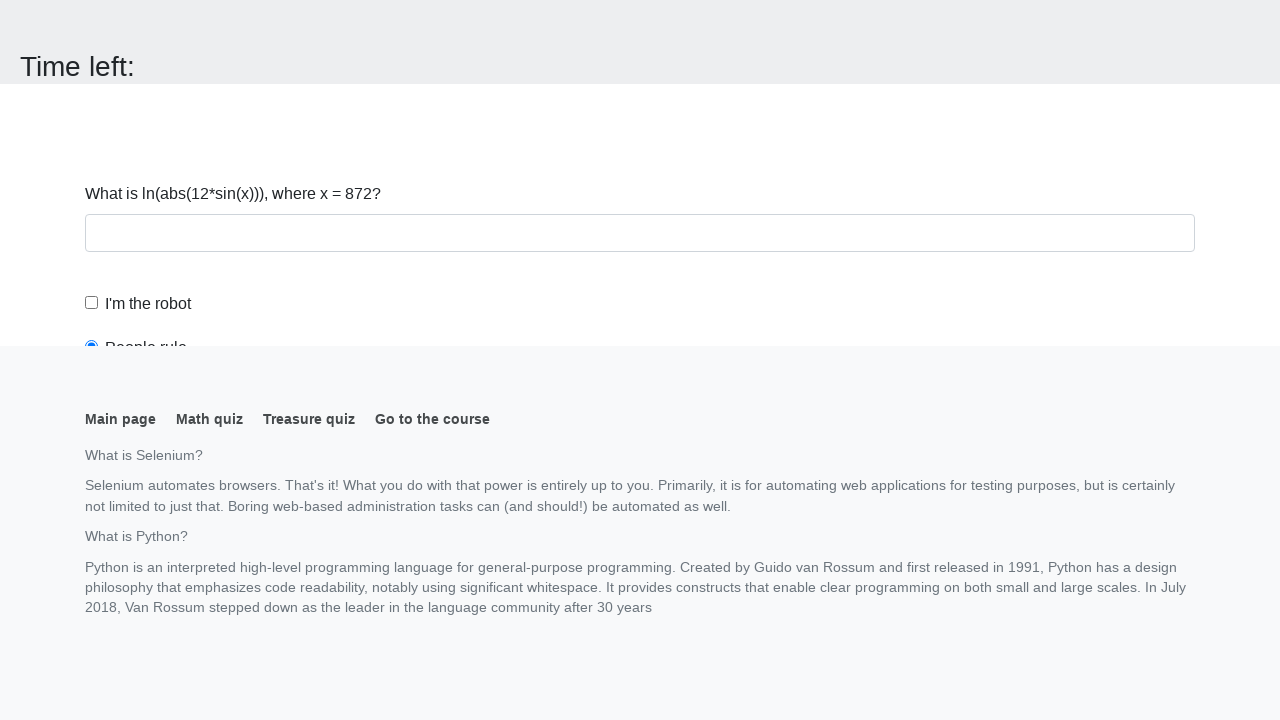

Retrieved x value from page: 872
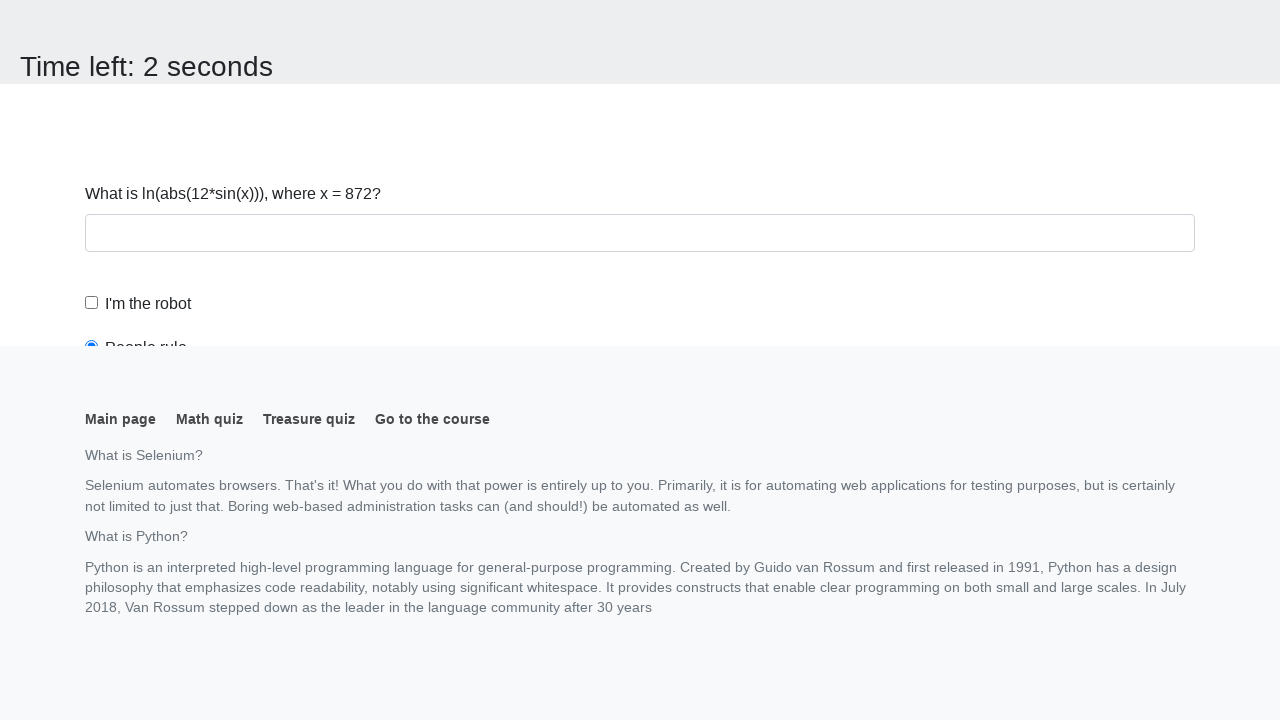

Calculated logarithmic result: 2.463108691620524
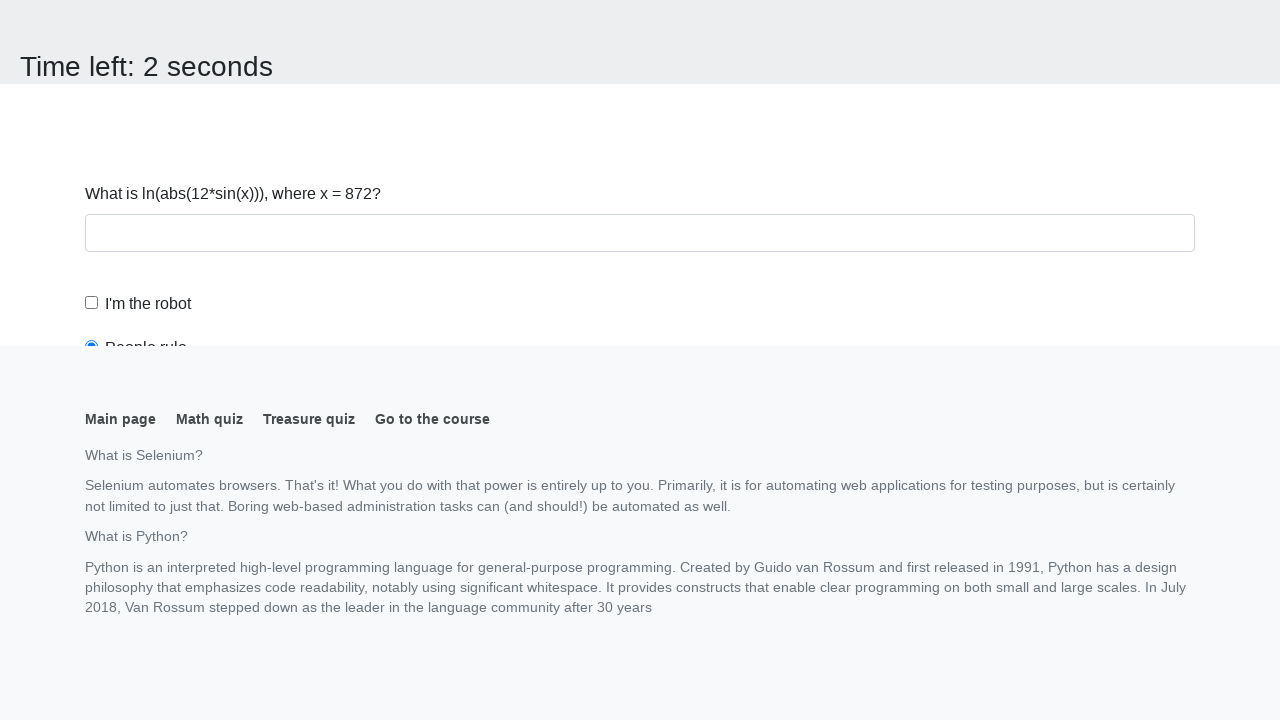

Scrolled answer field into view
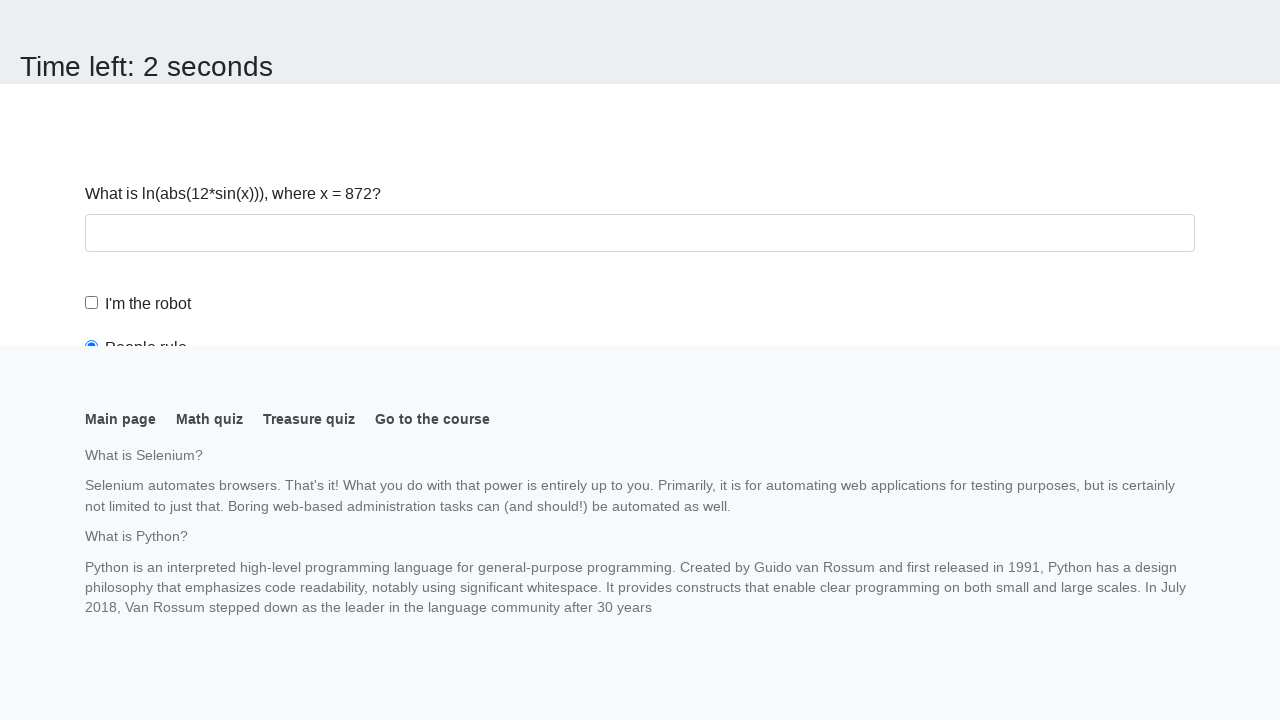

Filled answer field with calculated value: 2.463108691620524 on #answer
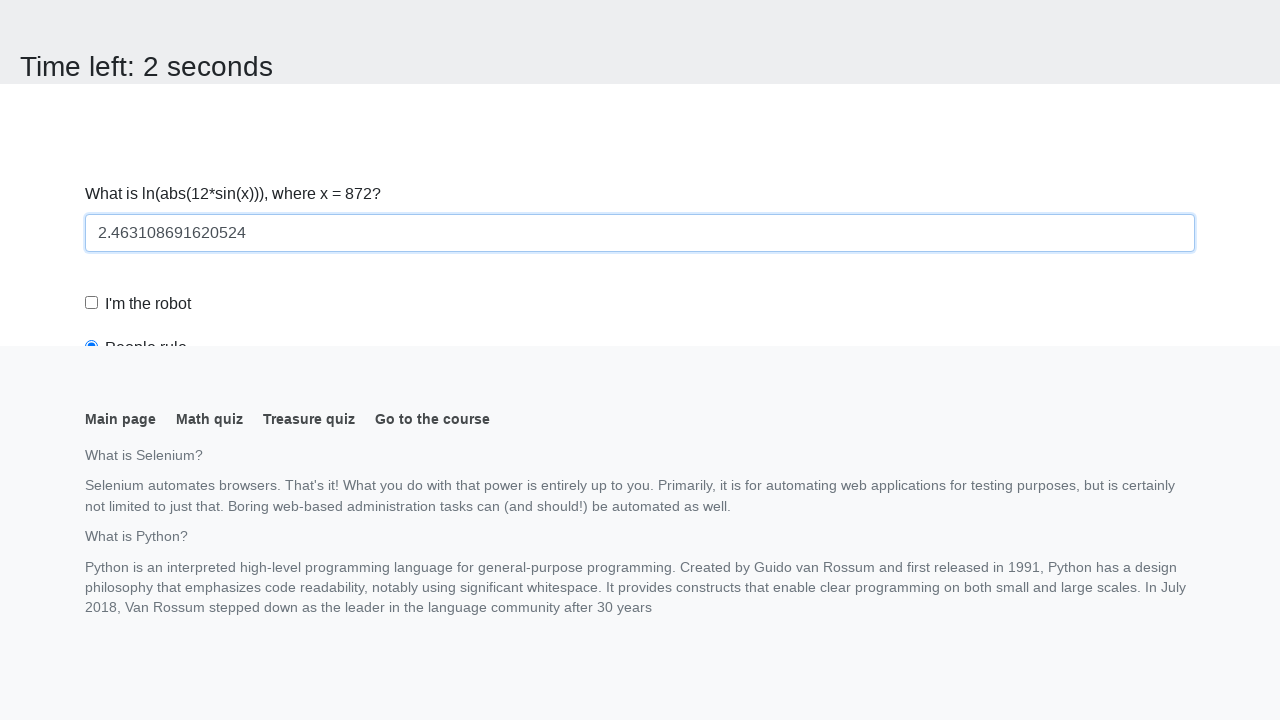

Checked the robot checkbox at (92, 303) on #robotCheckbox
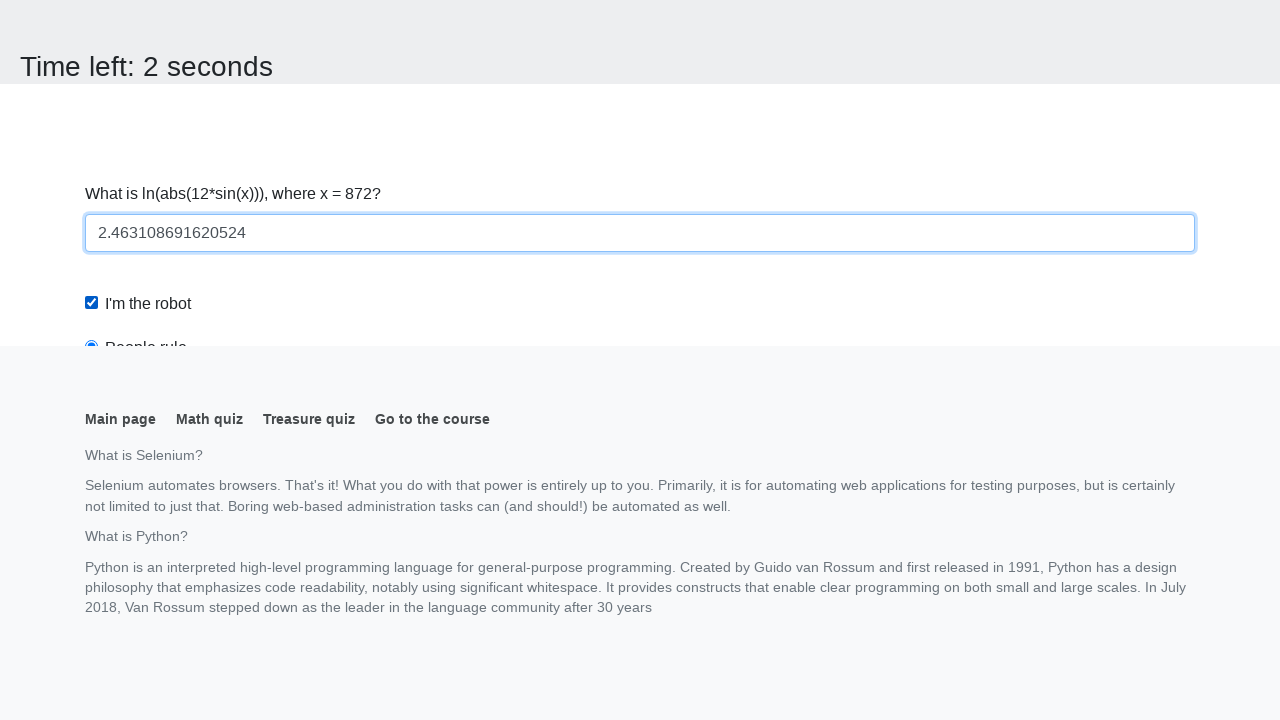

Checked the robots rule checkbox at (92, 7) on #robotsRule
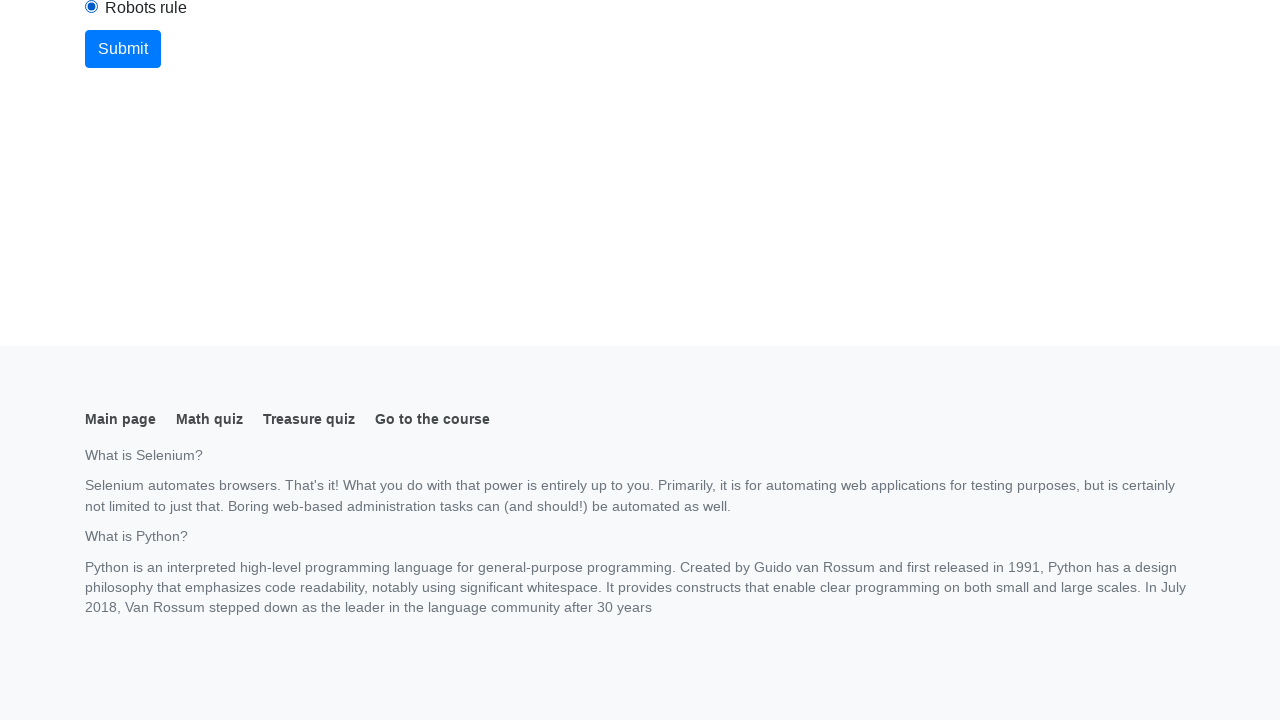

Clicked the submit button at (123, 49) on button.btn
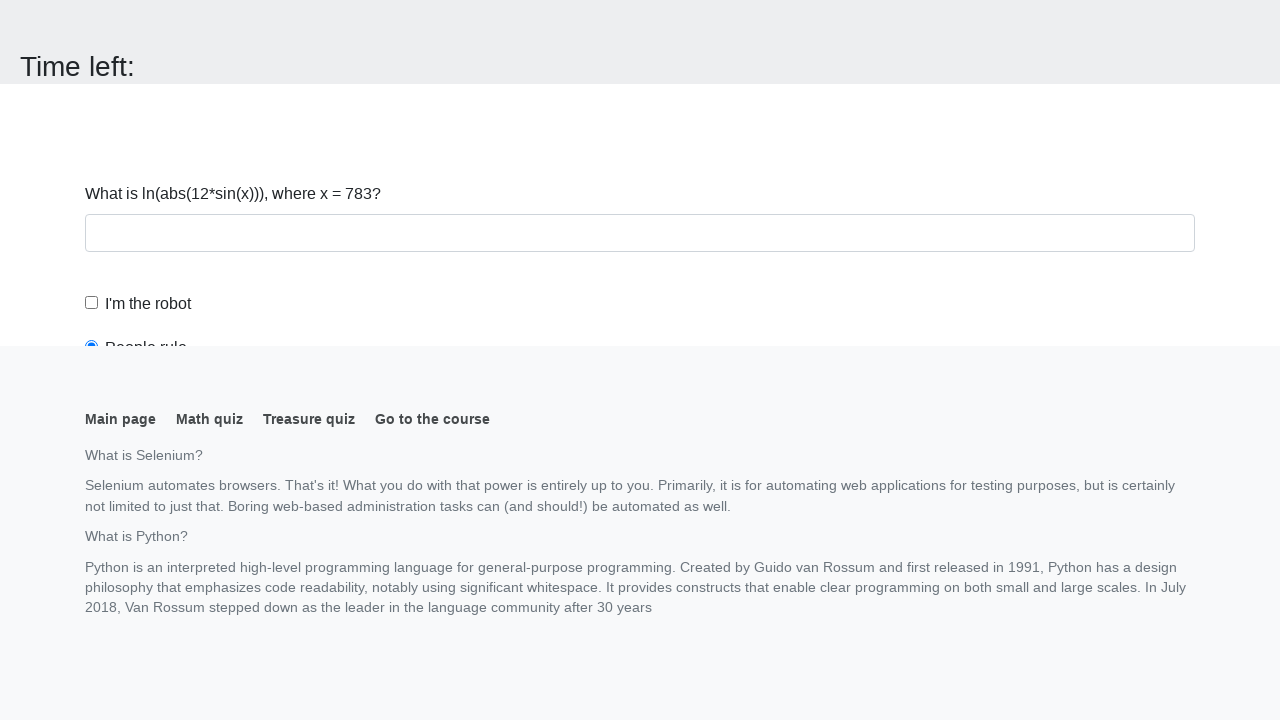

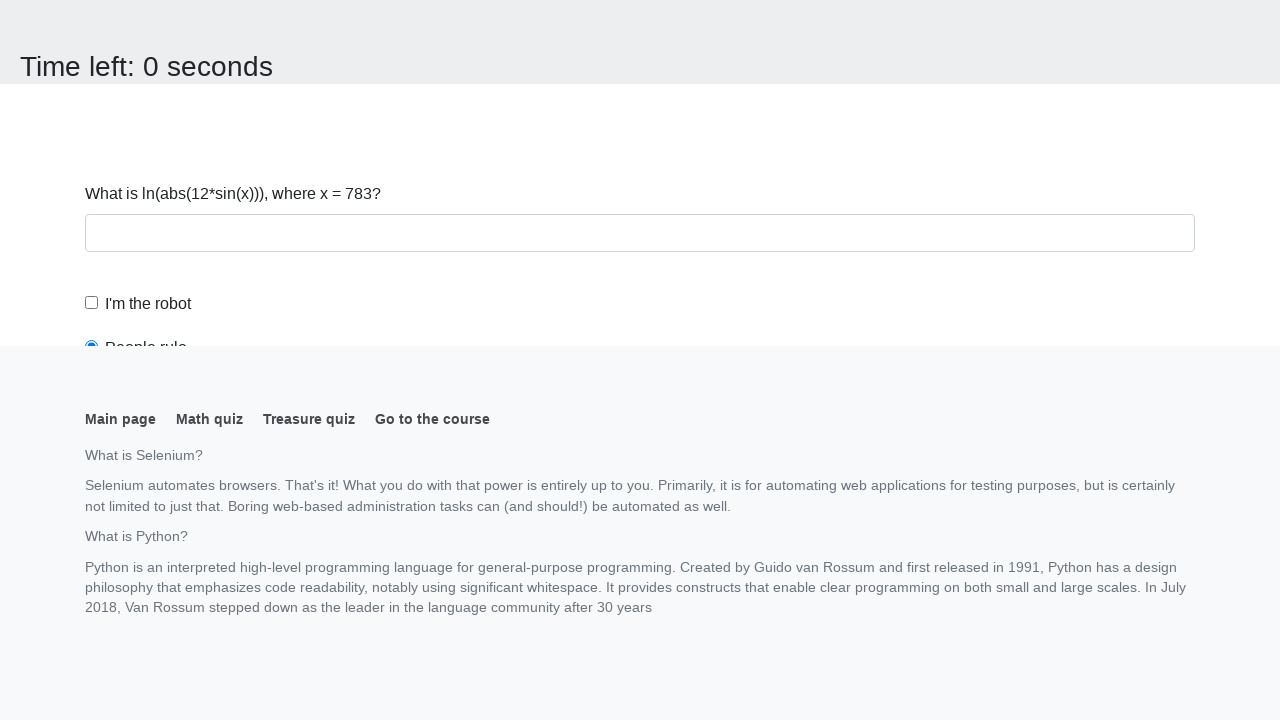